Navigates to Custom Trading page through the Verticals menu

Starting URL: https://www.tranktechnologies.com/

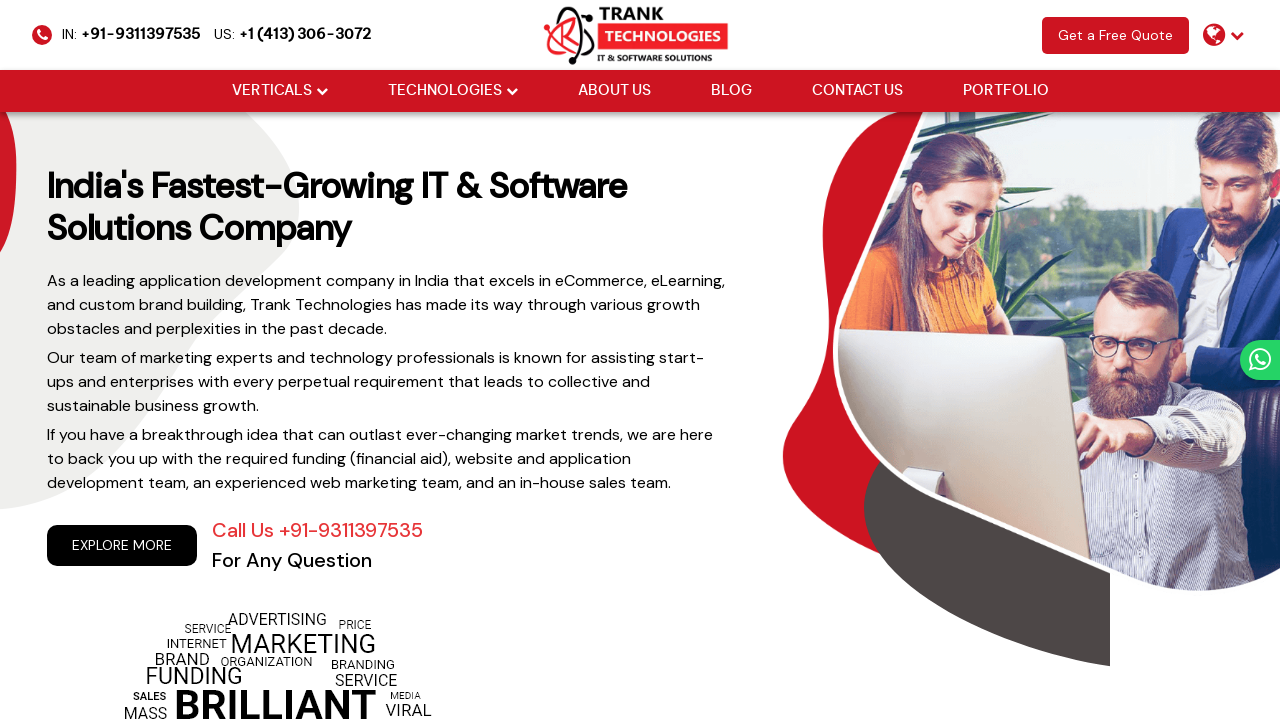

Hovered over Verticals menu at (272, 91) on xpath=//li[@class='drop_down']//a[@href='#'][normalize-space()='Verticals']
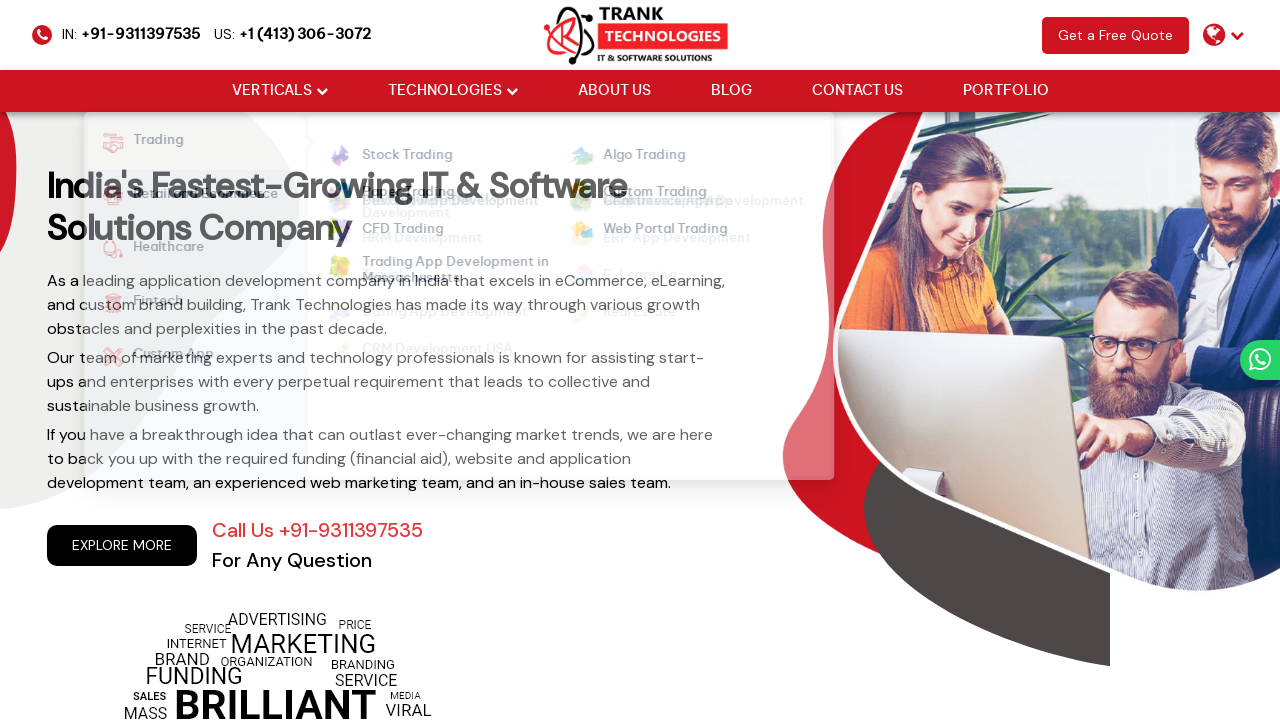

Located Custom Trading menu item
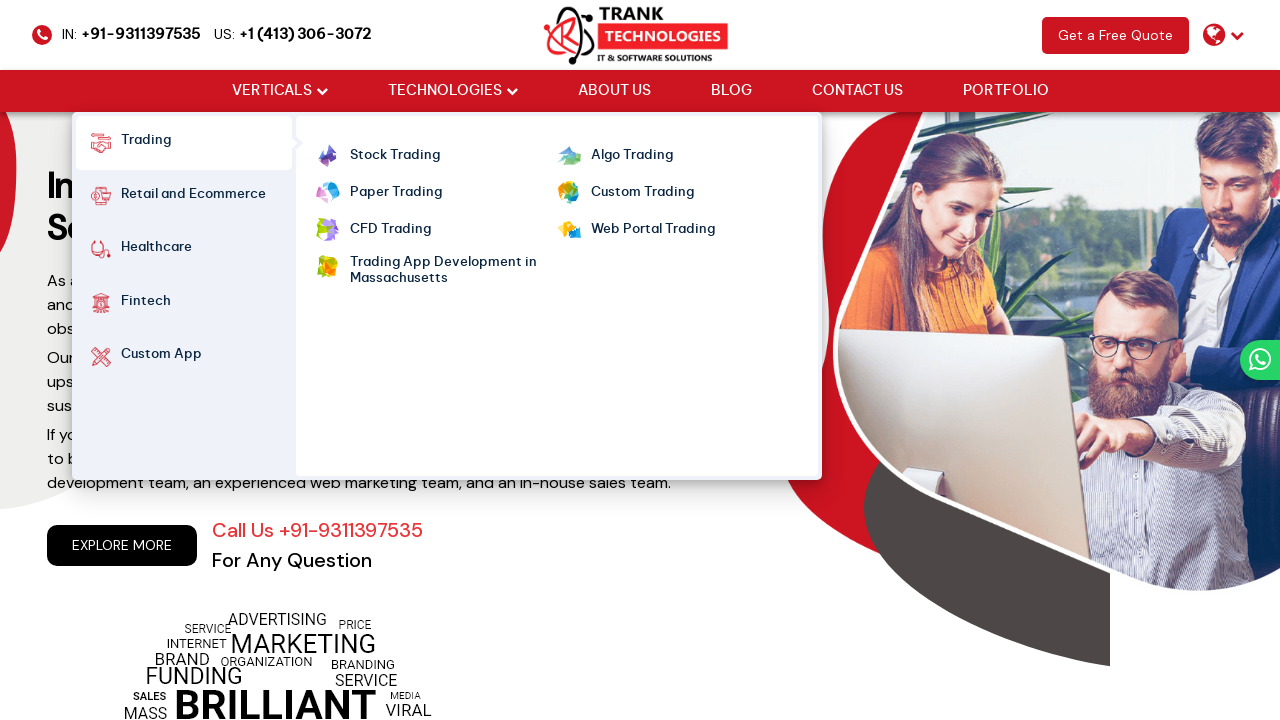

Hovered over Custom Trading menu item at (642, 193) on xpath=//ul[@class='cm-flex cm-flex-wrap']//a[normalize-space()='Custom Trading']
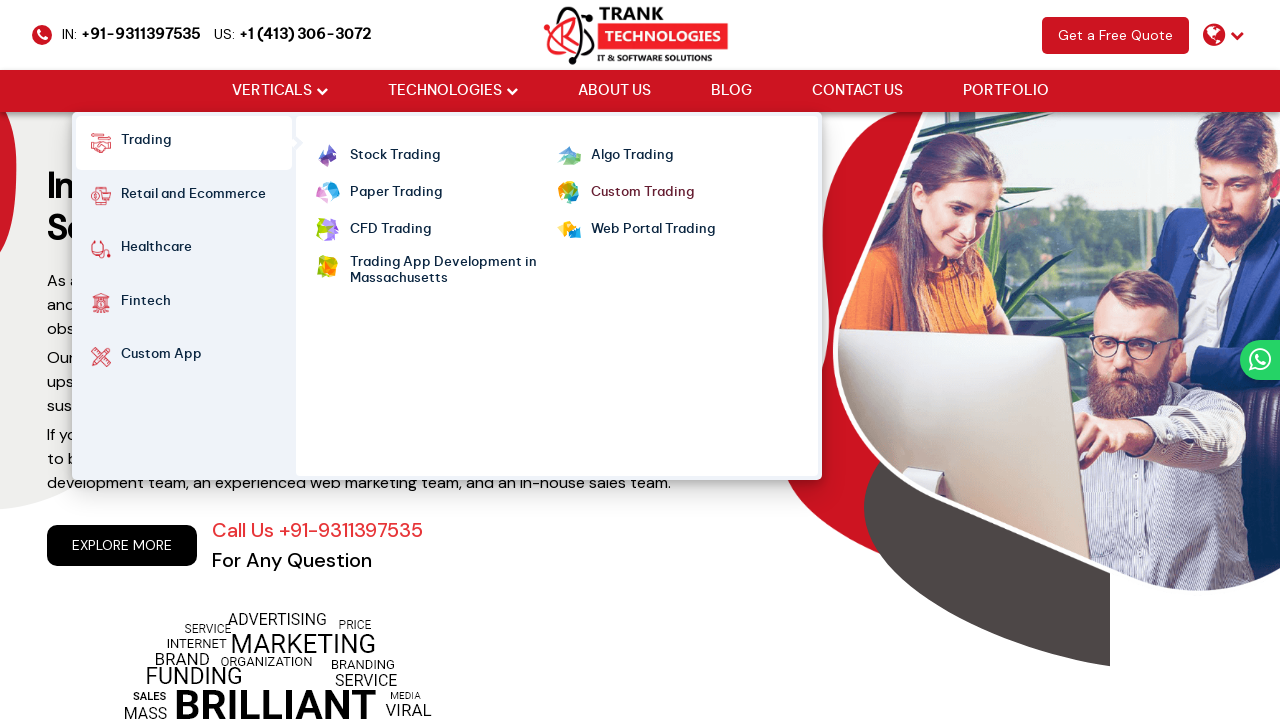

Clicked Custom Trading menu item to navigate to Custom Trading page at (642, 193) on xpath=//ul[@class='cm-flex cm-flex-wrap']//a[normalize-space()='Custom Trading']
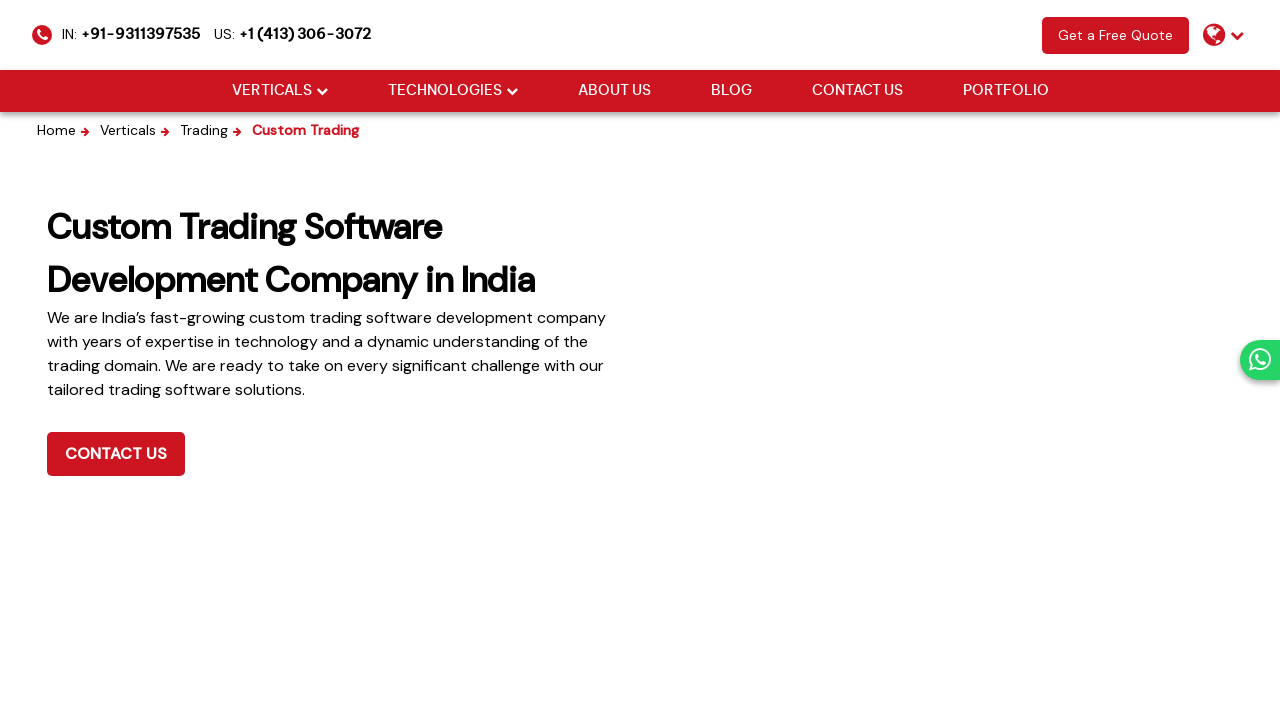

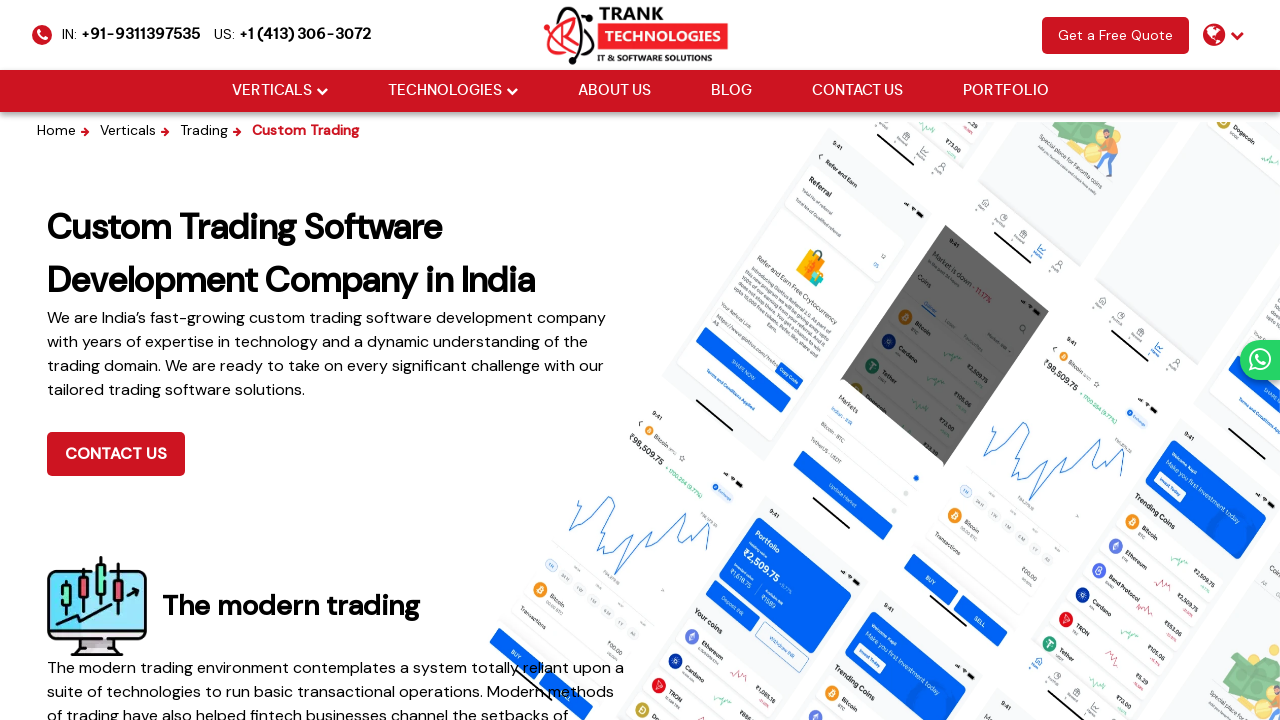